Tests calculator subtraction by clicking buttons 7 - 3 and verifying result equals 4

Starting URL: https://testpages.eviltester.com/styled/apps/calculator.html

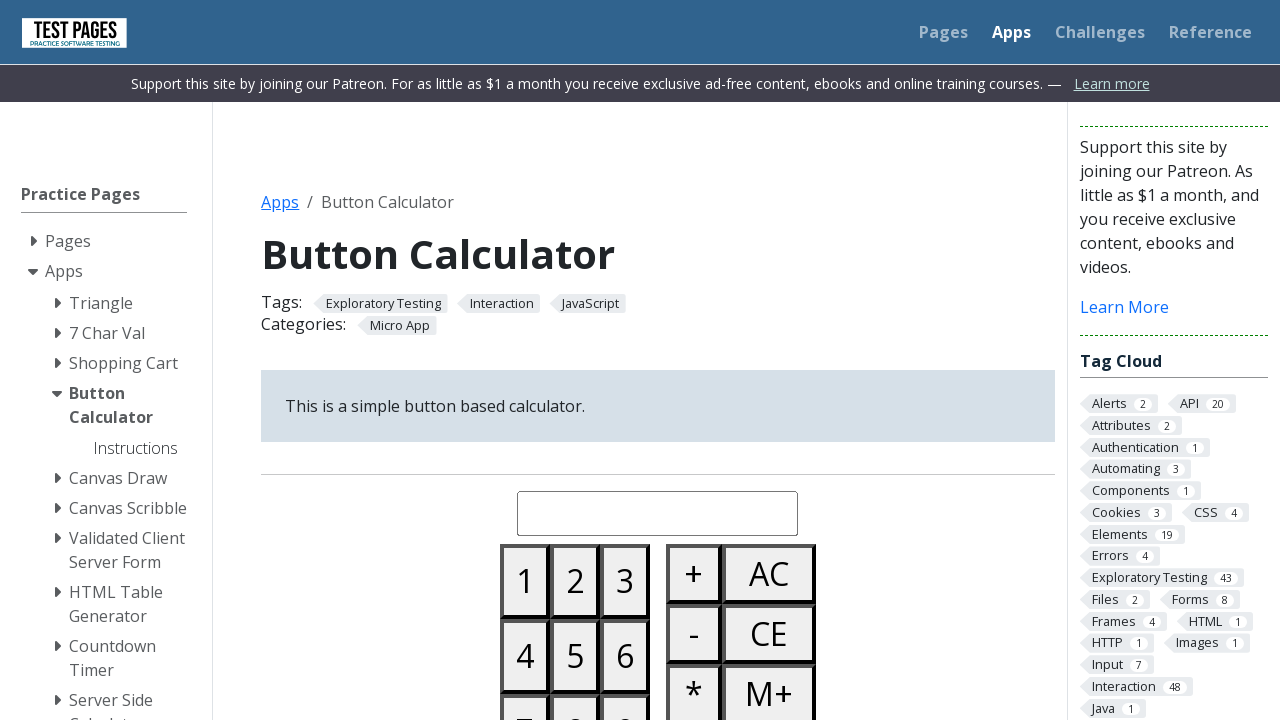

Clicked button 7 at (525, 683) on #button07
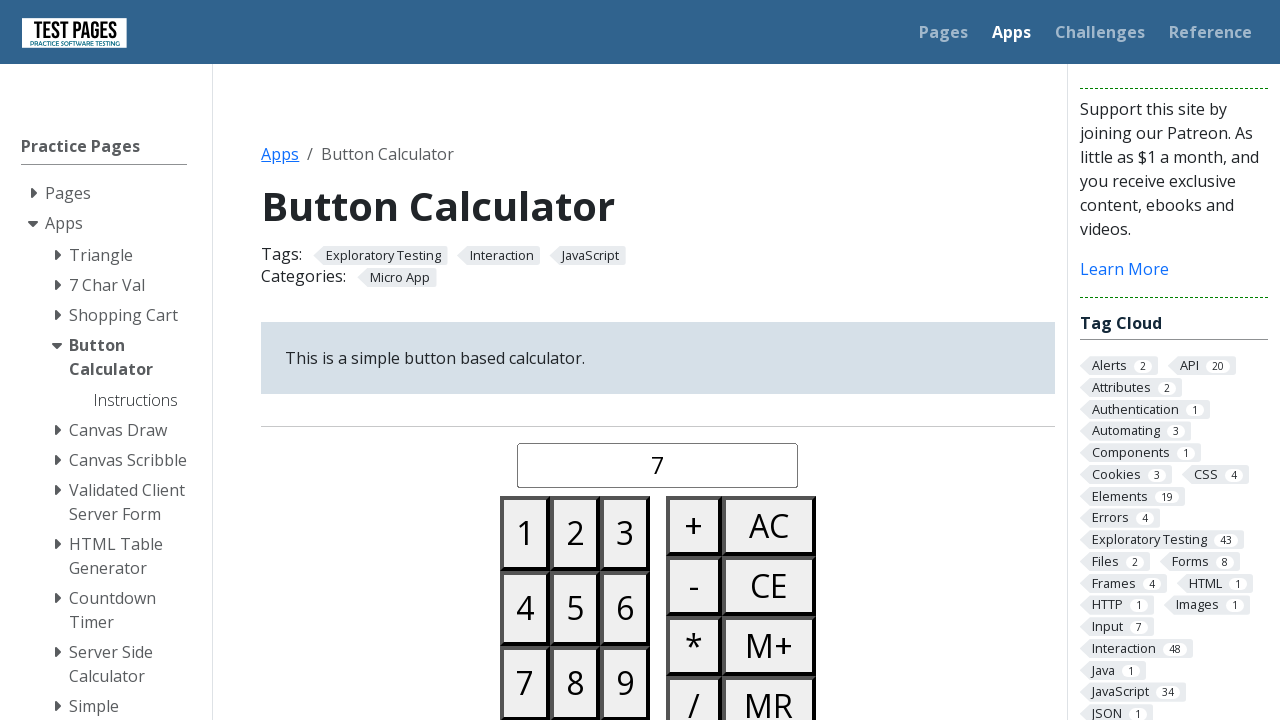

Clicked minus button at (694, 586) on #buttonminus
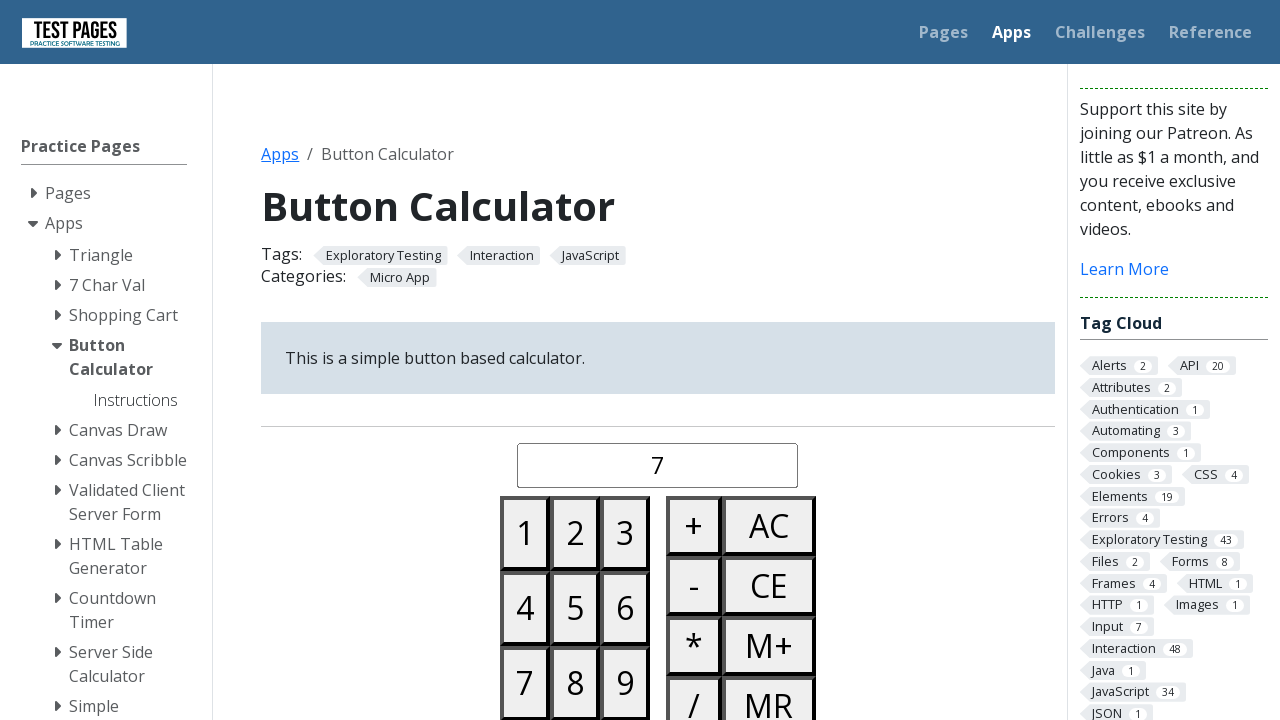

Clicked button 3 at (625, 533) on #button03
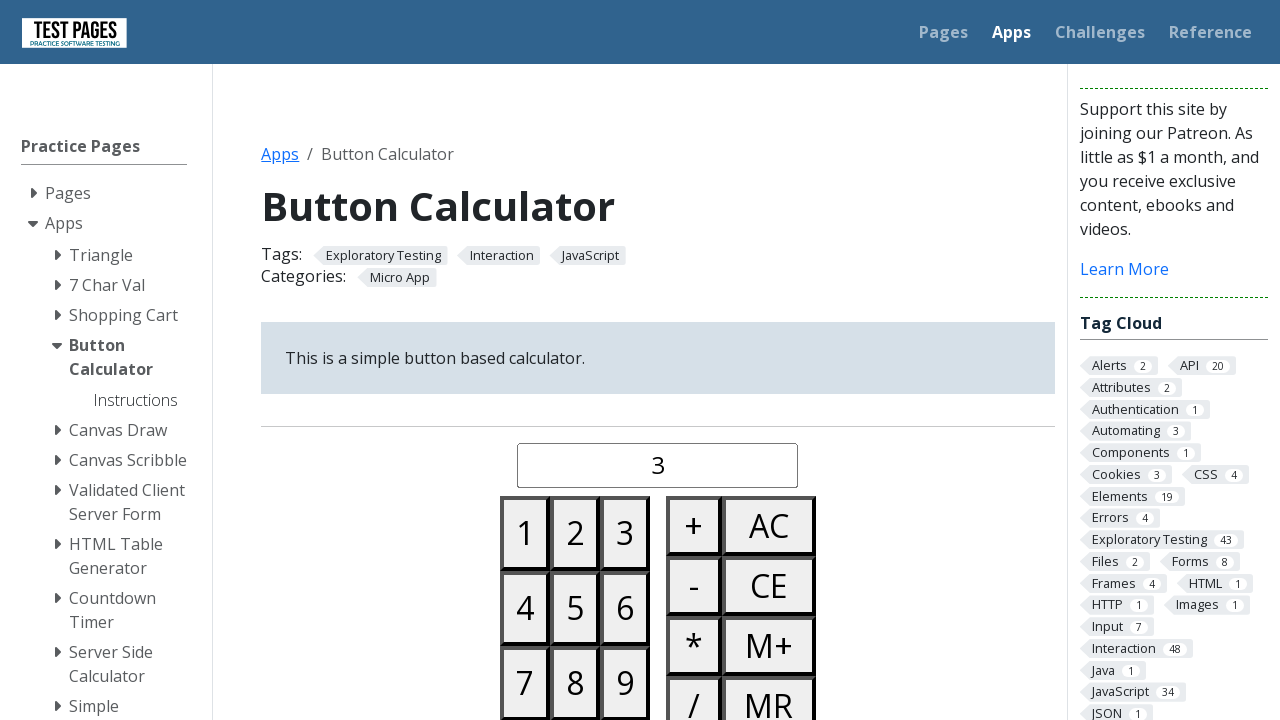

Clicked equals button at (694, 360) on #buttonequals
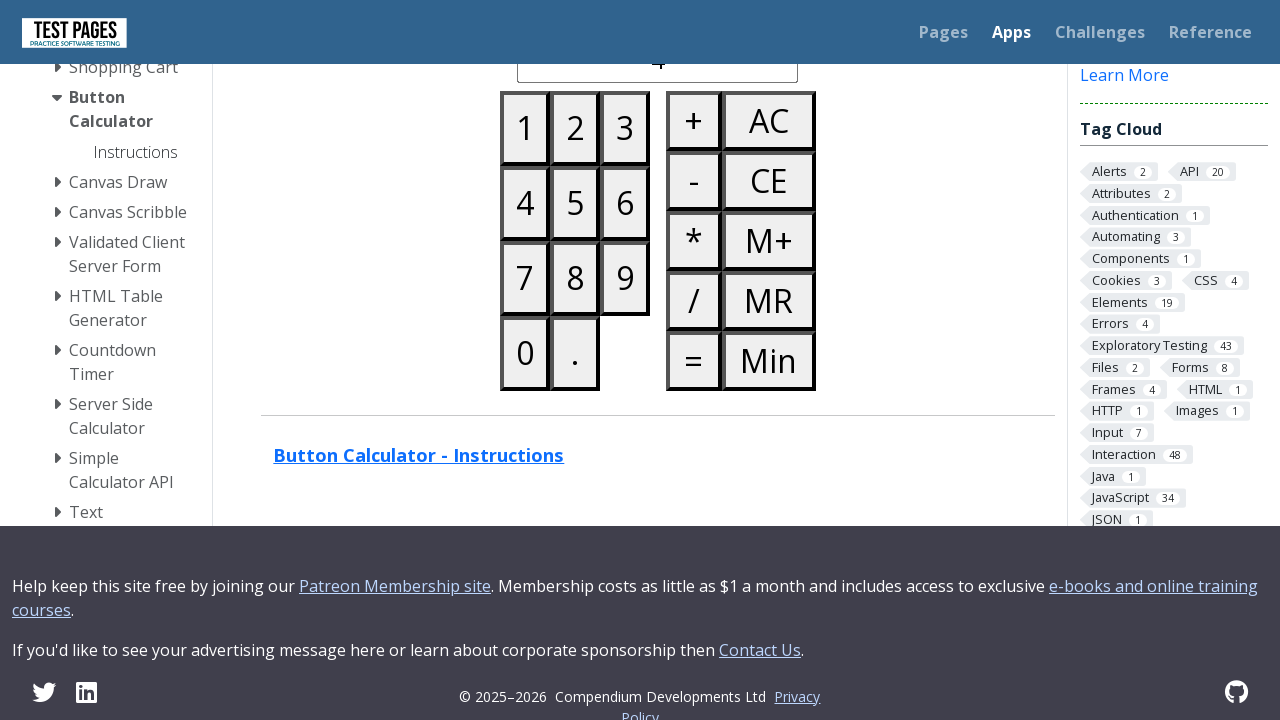

Retrieved calculator display result
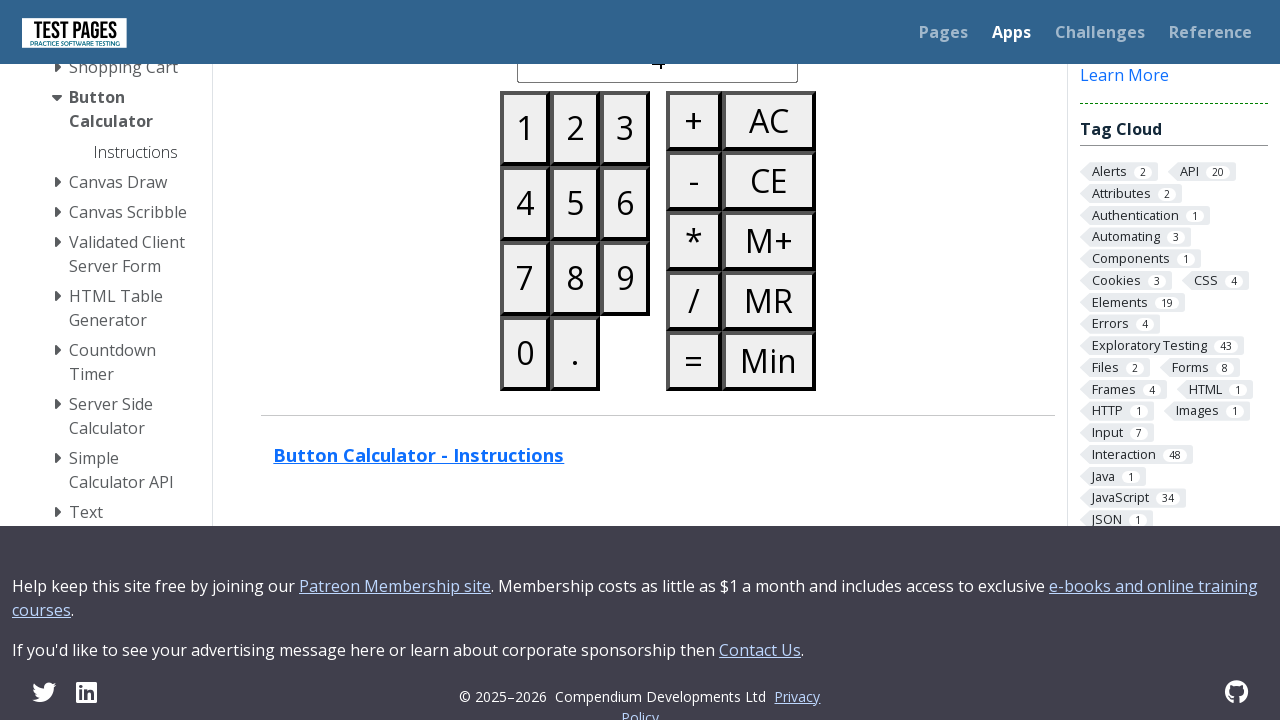

Verified result equals 4
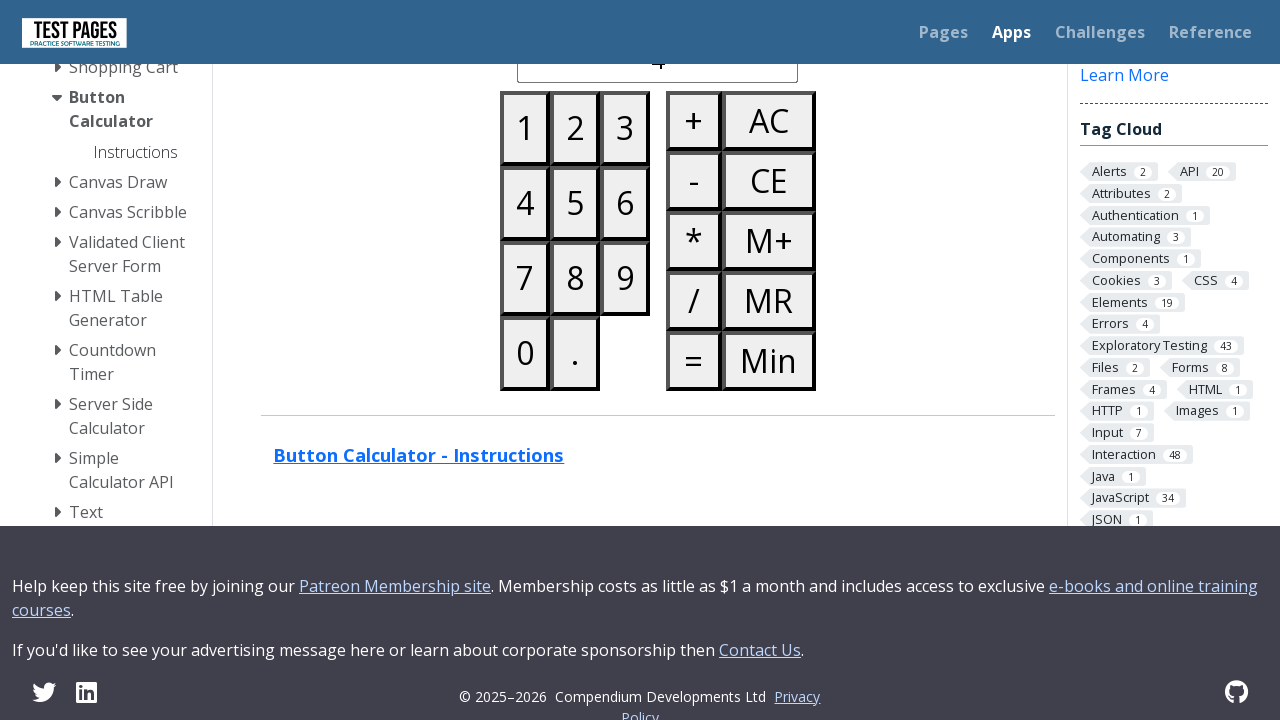

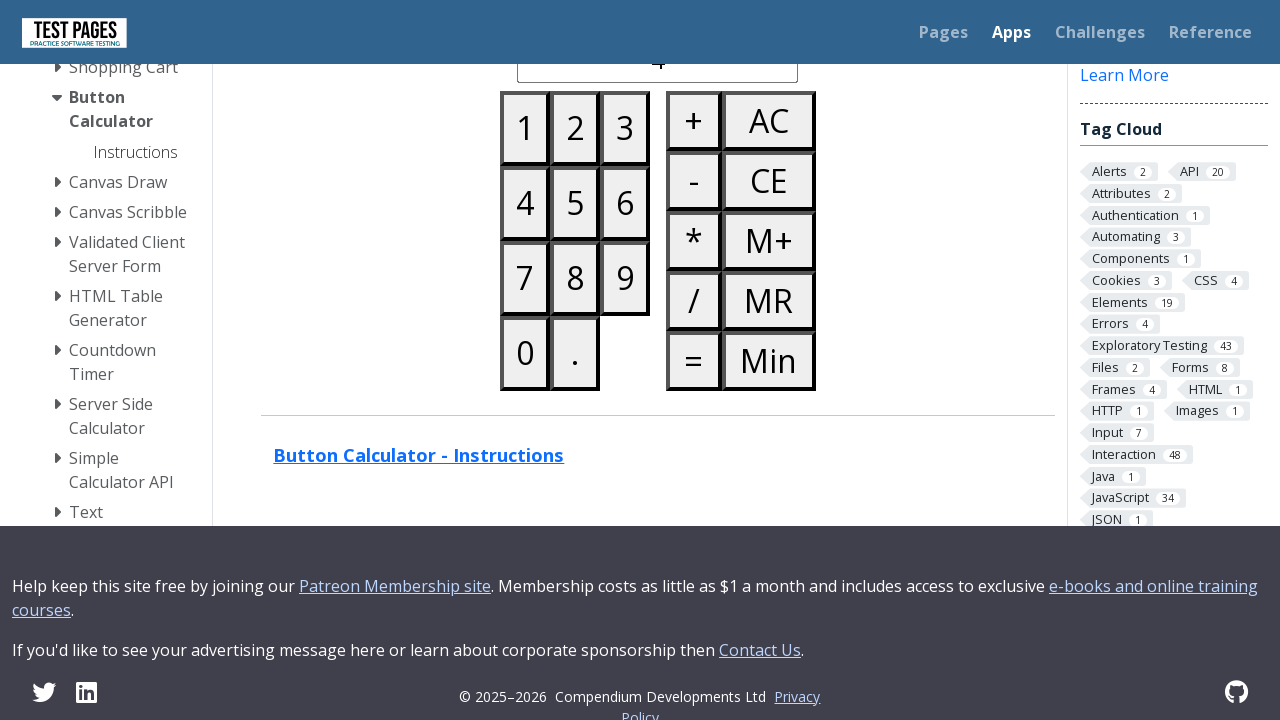